Tests window/tab management by right-clicking on Downloads link, opening it in a new tab, switching to the new tab and closing it

Starting URL: https://www.selenium.dev

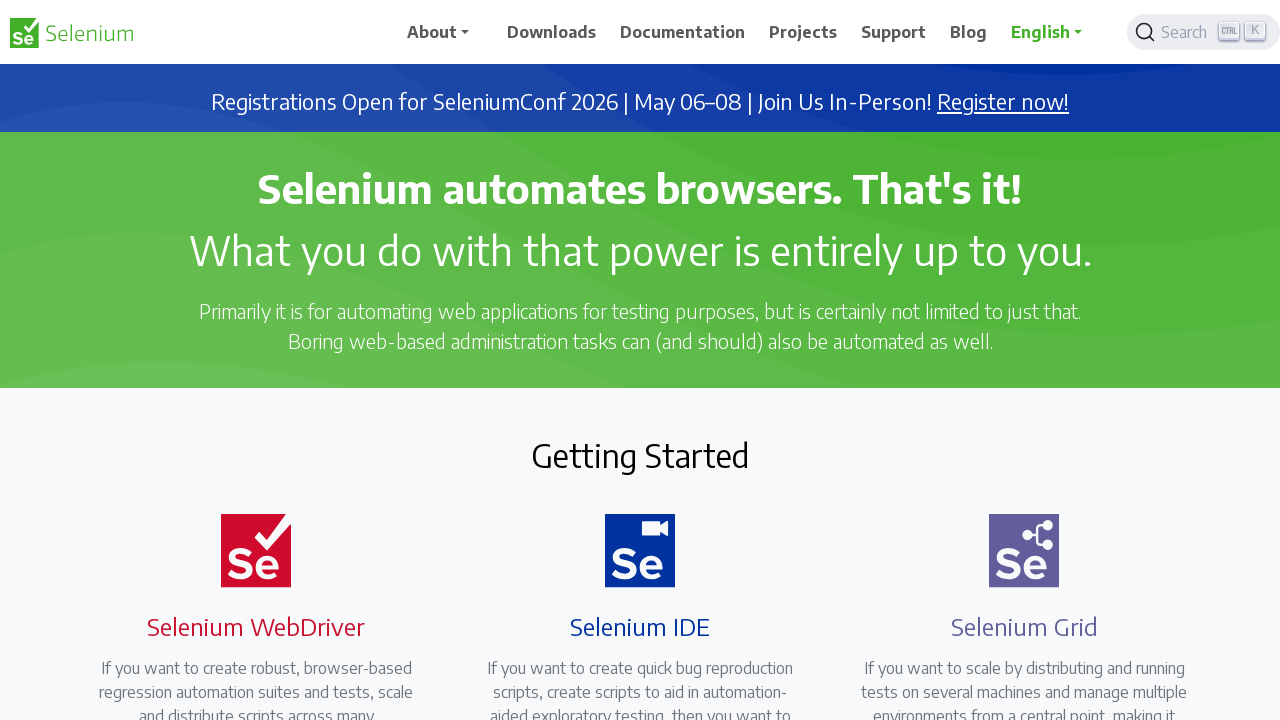

Located Downloads link on the page
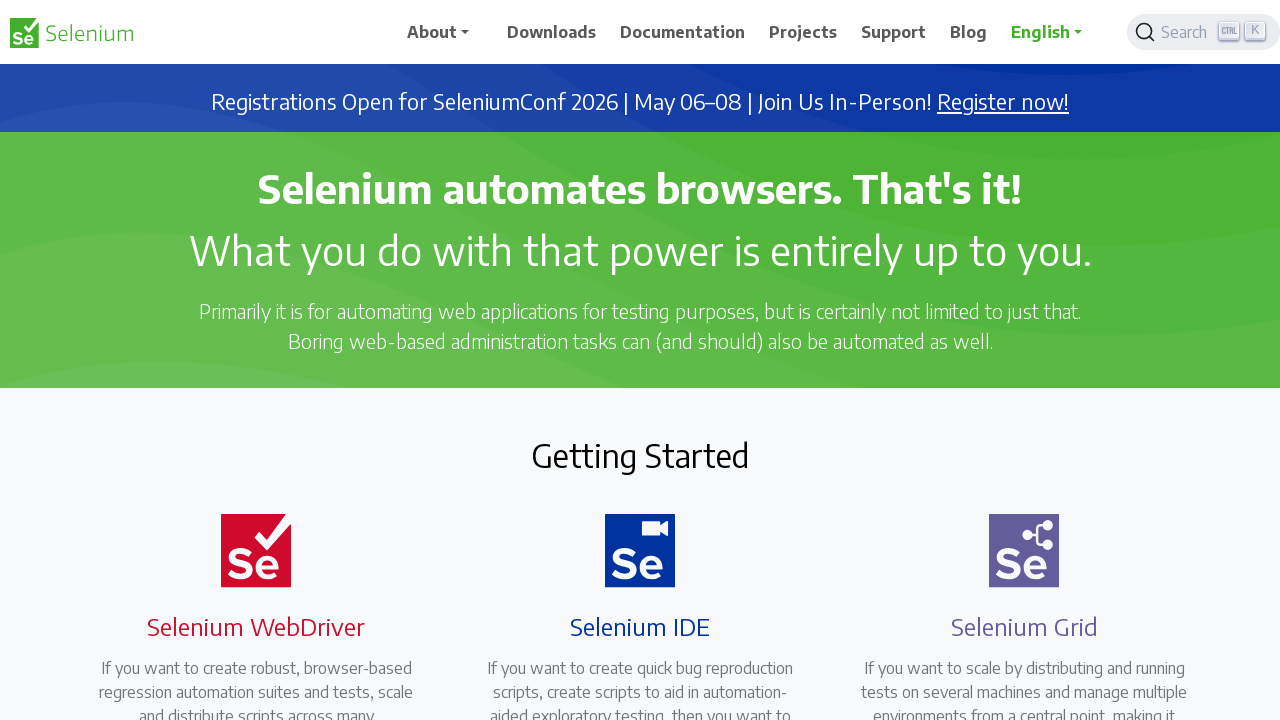

Right-clicked on Downloads link to open context menu at (552, 32) on span:has-text('Downloads')
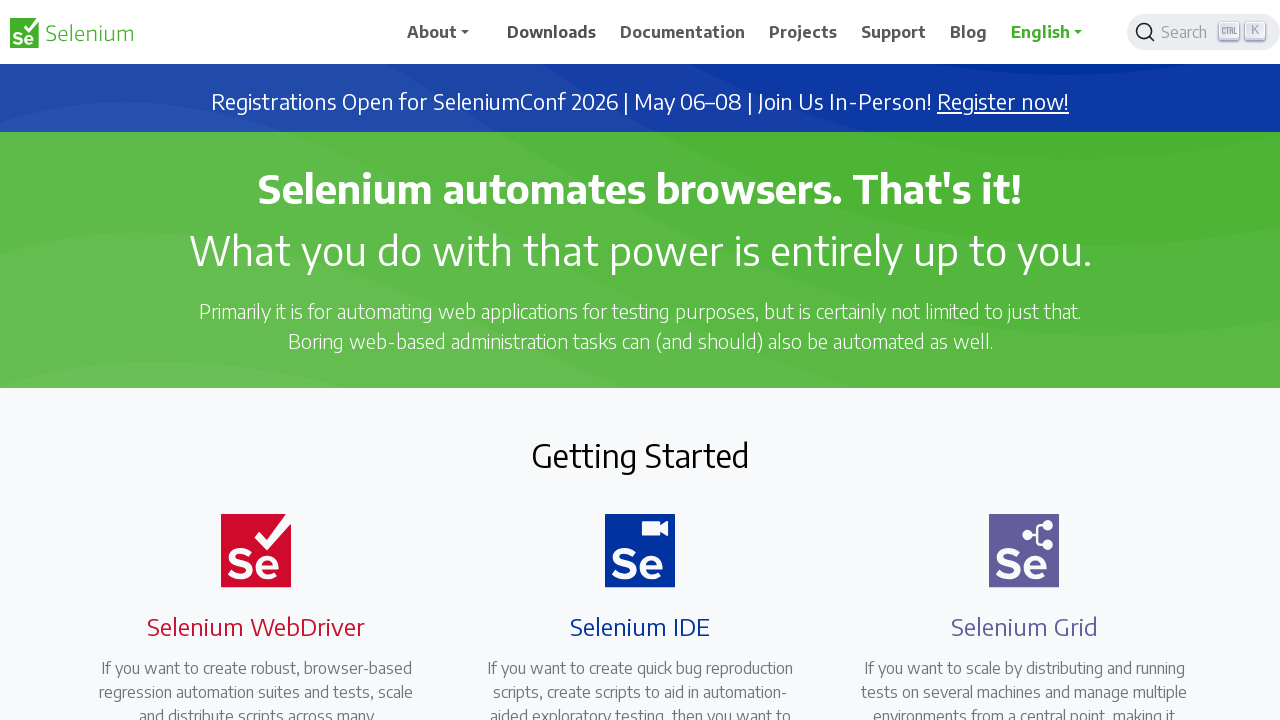

Pressed 't' to open link in new tab
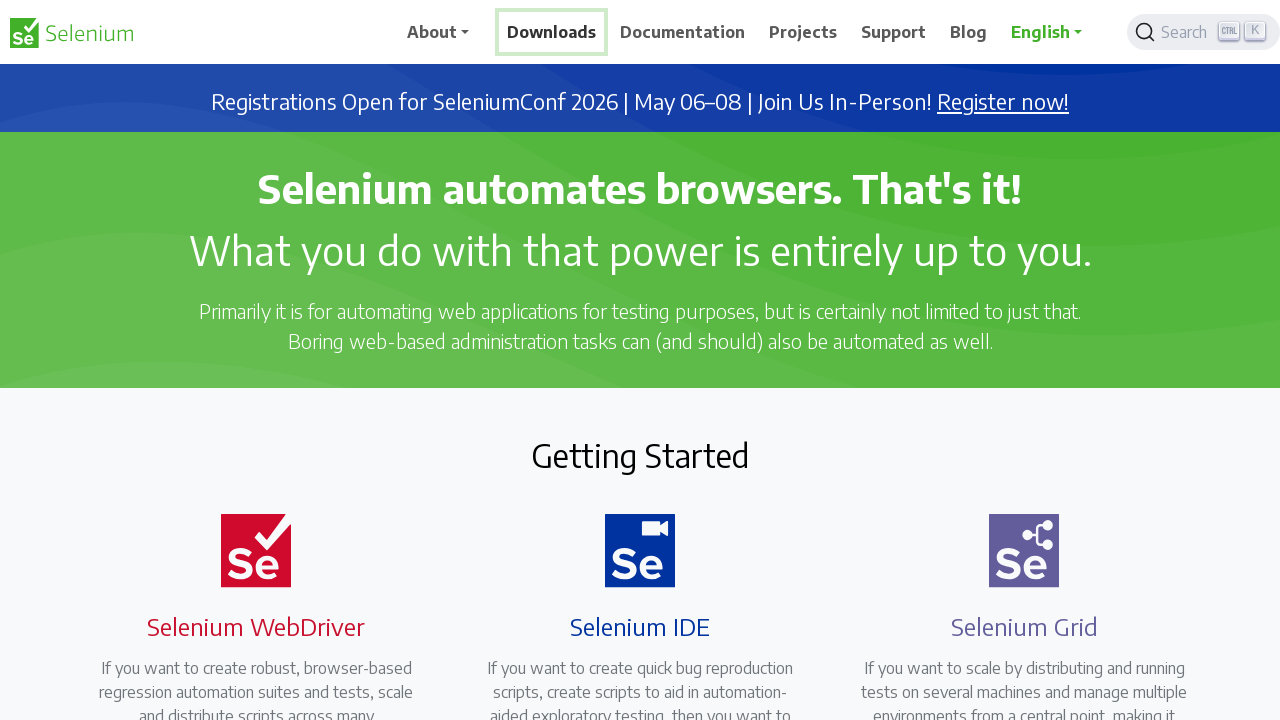

Waited for new tab to be created
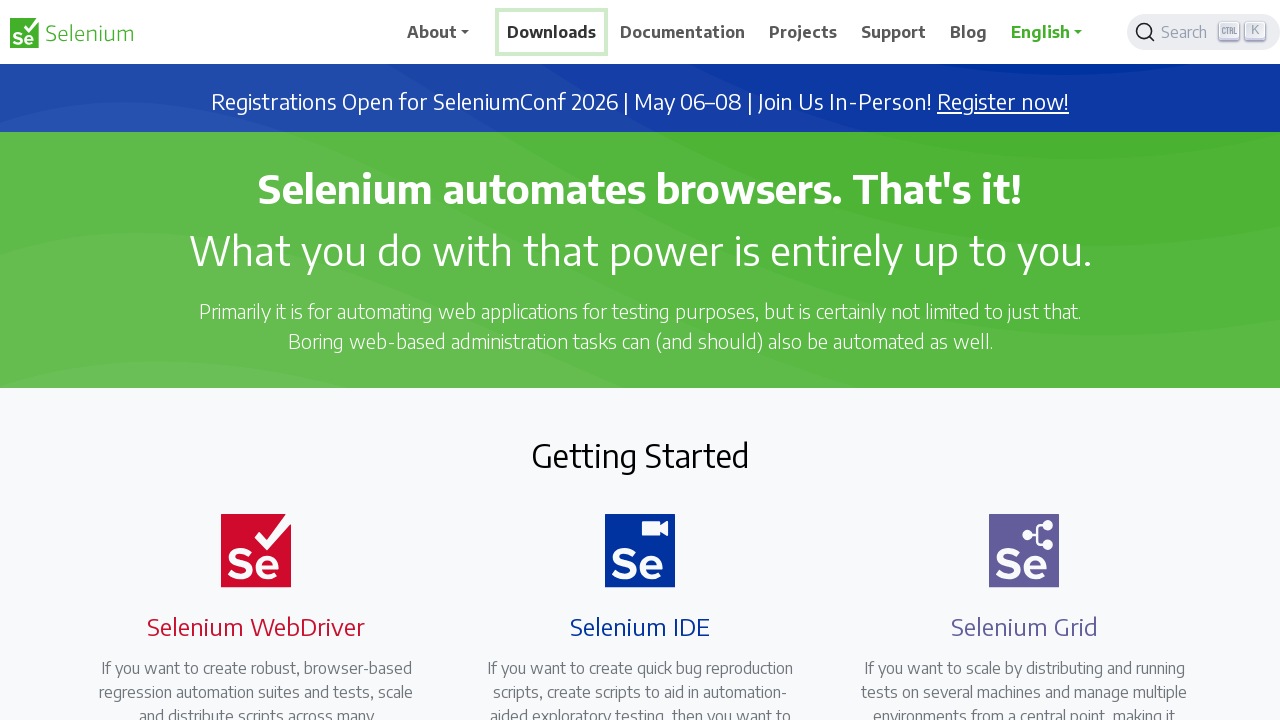

Retrieved all open tabs - total count: 1
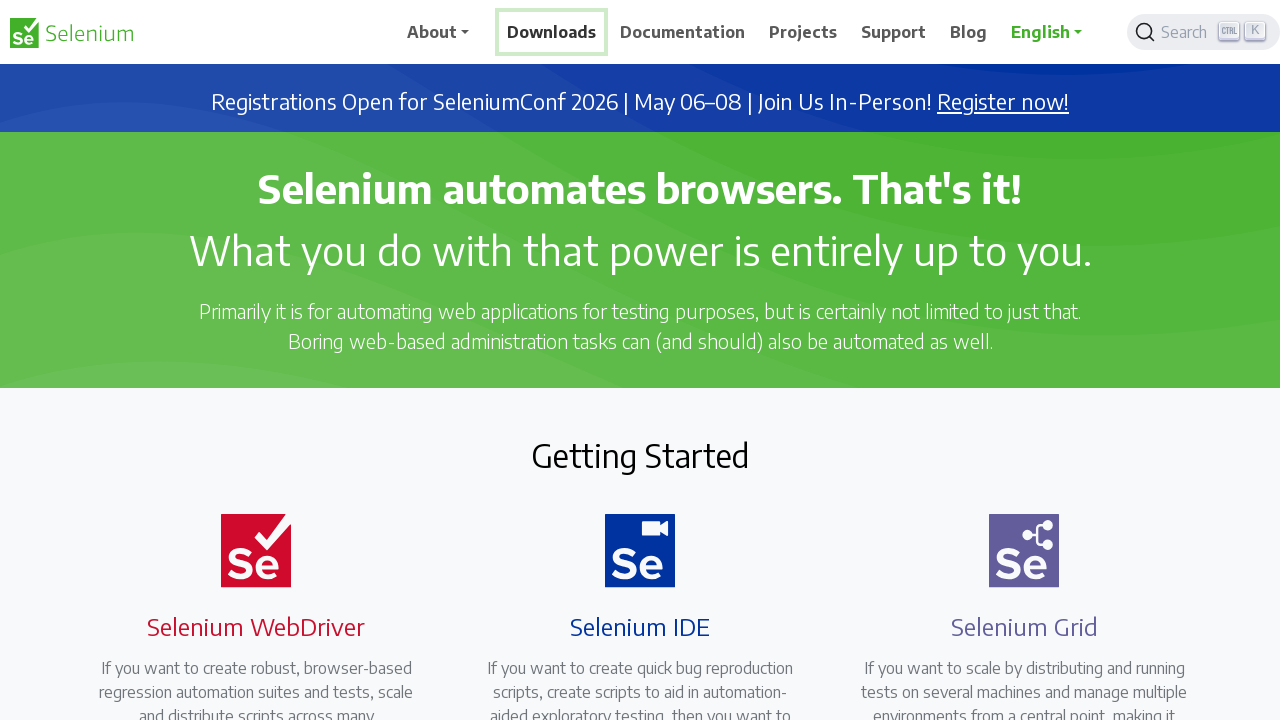

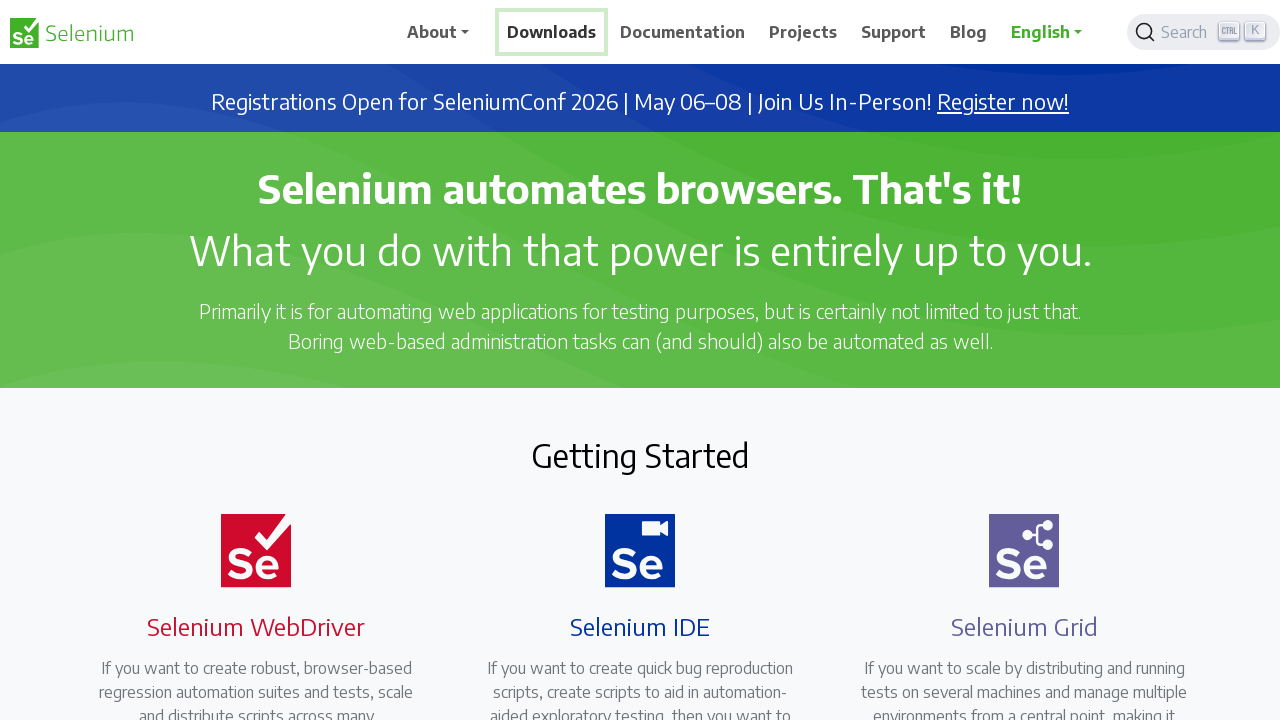